Navigates to the Challenging DOM page and verifies the canvas element is present

Starting URL: https://the-internet.herokuapp.com/

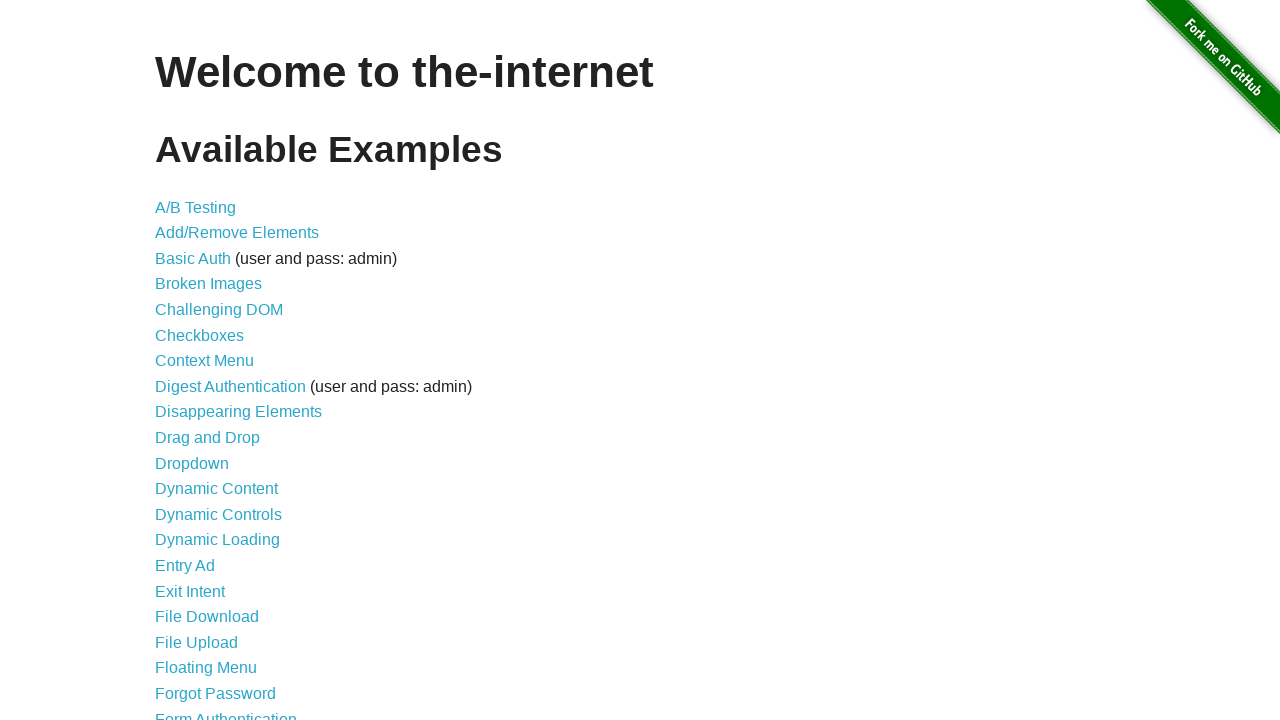

Clicked on Challenging DOM link at (219, 310) on xpath=//a[normalize-space()='Challenging DOM']
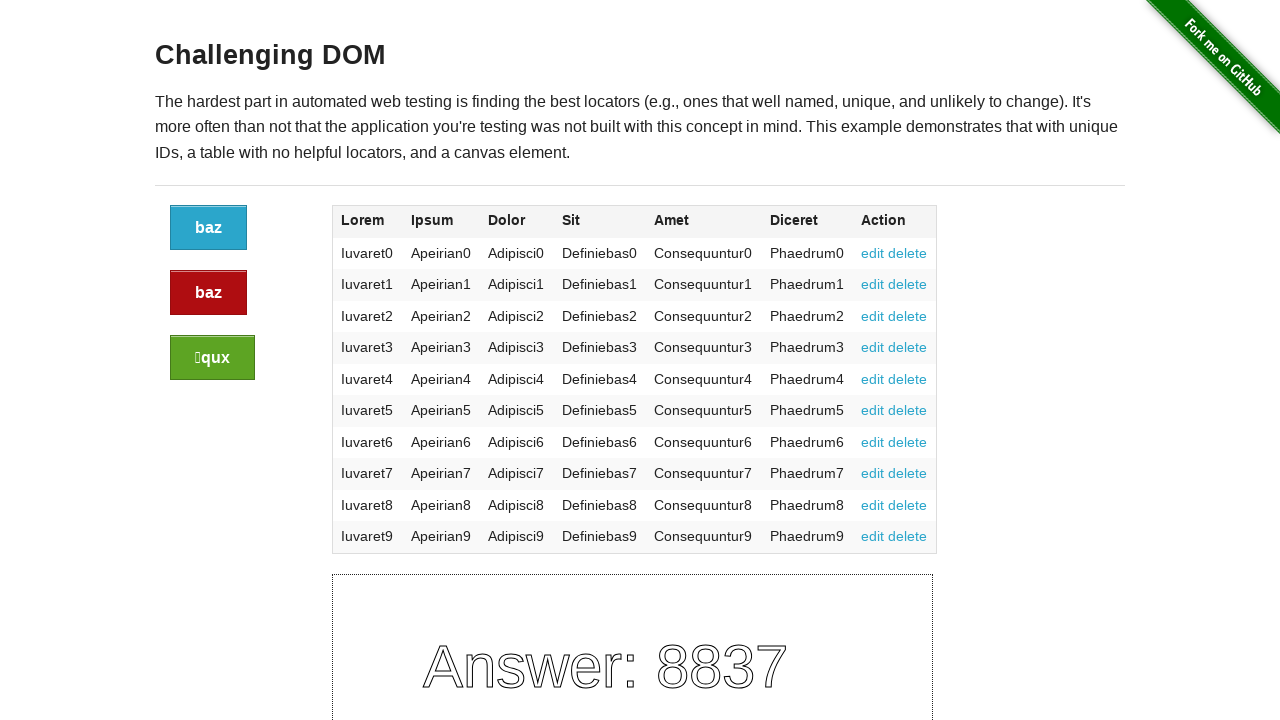

Challenging DOM page loaded - h3 element visible
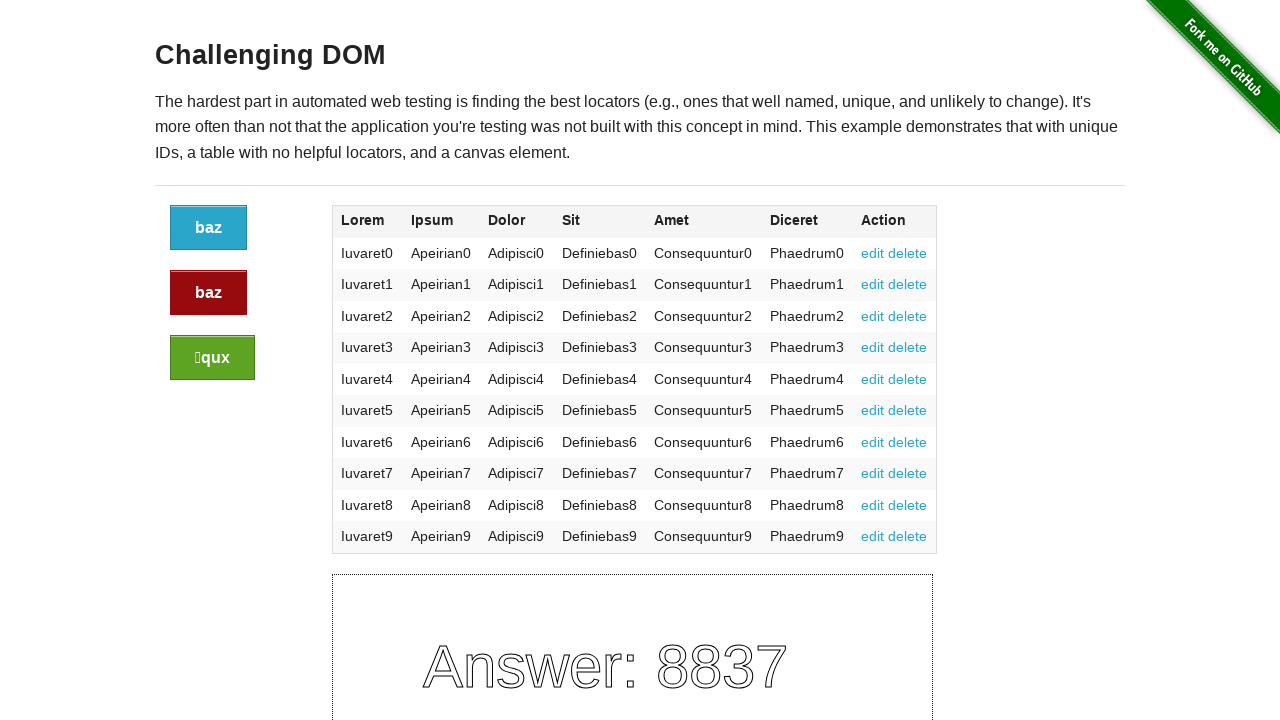

Canvas element is present on the page
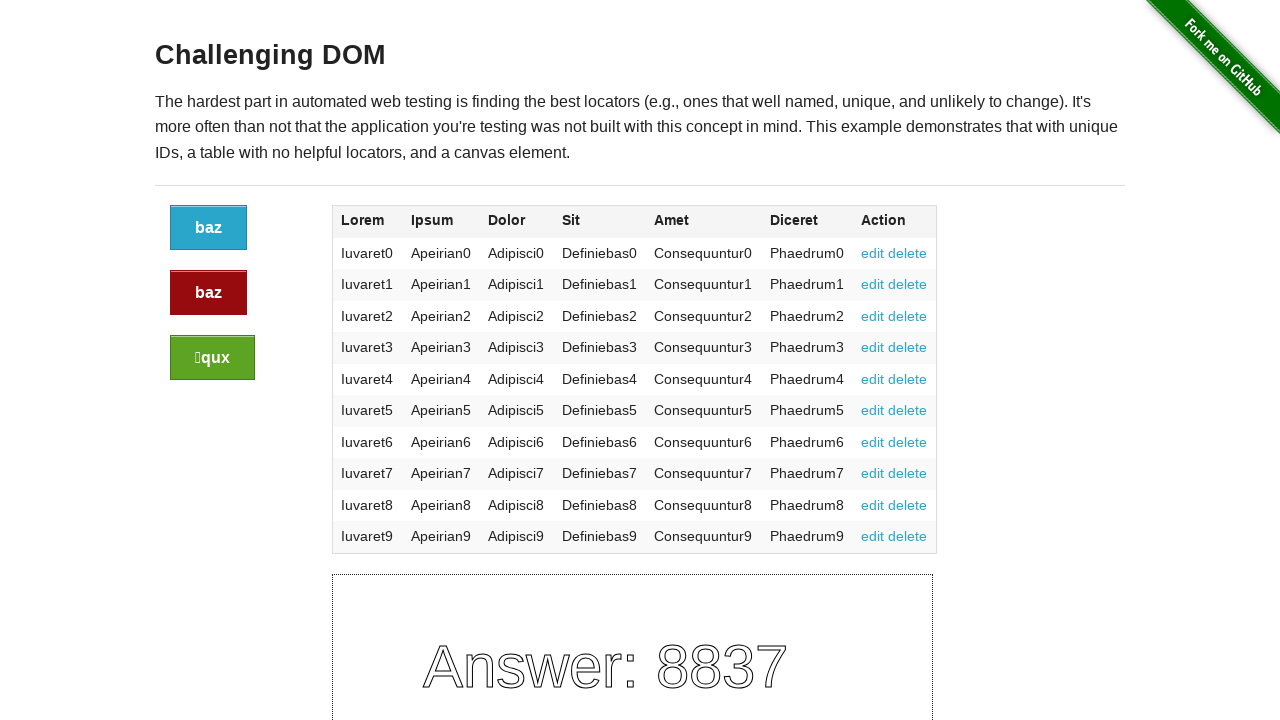

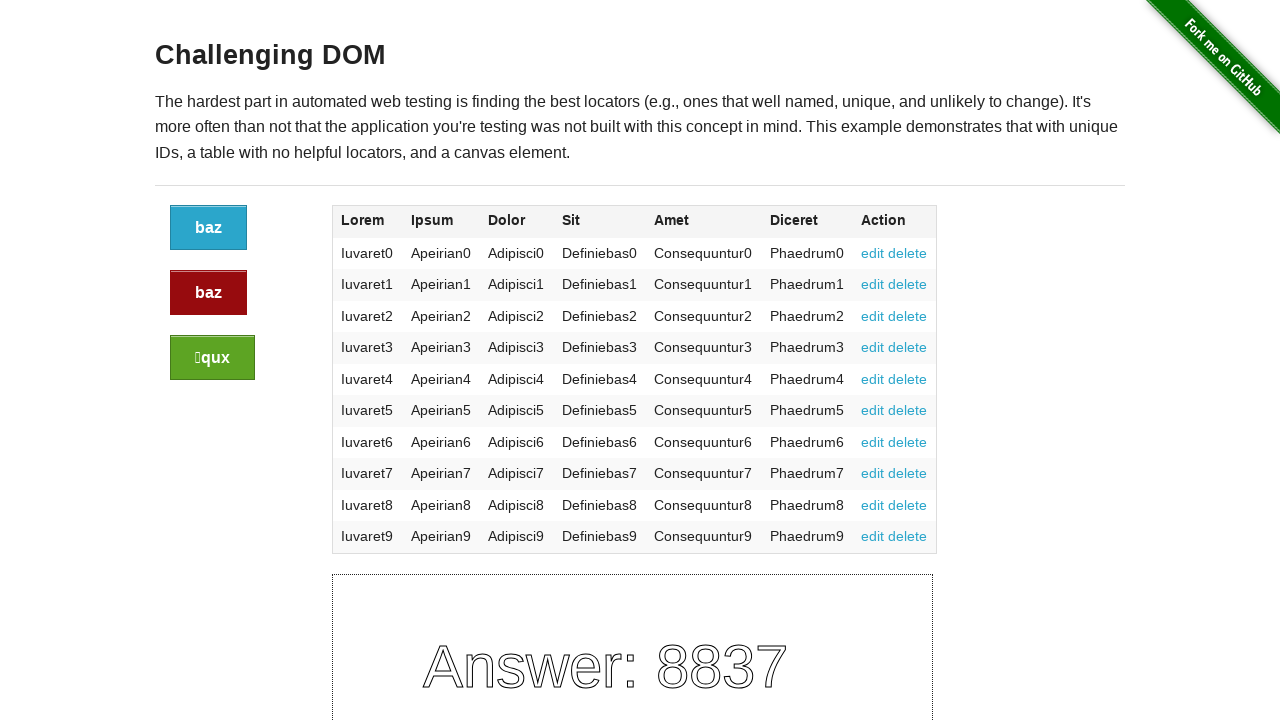